Solves a math captcha by calculating a logarithmic expression, filling the answer, selecting checkboxes and radio buttons, then submitting the form

Starting URL: https://suninjuly.github.io/math.html

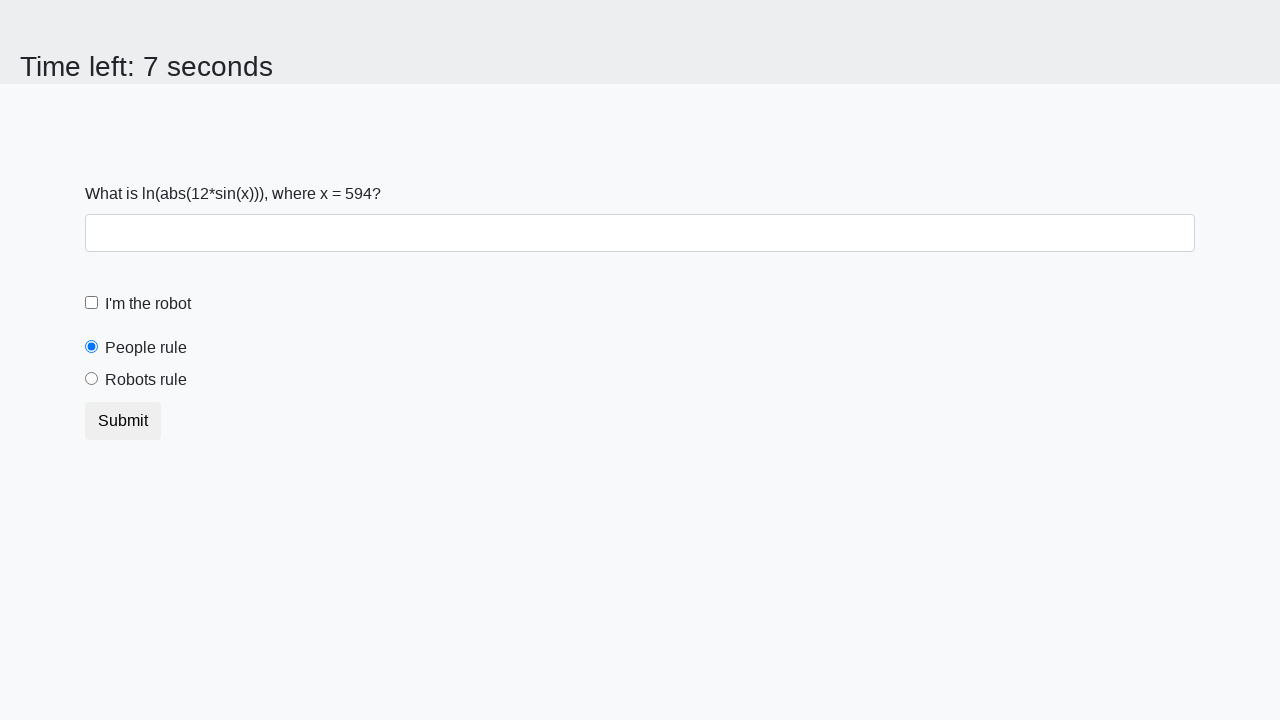

Navigated to math captcha page
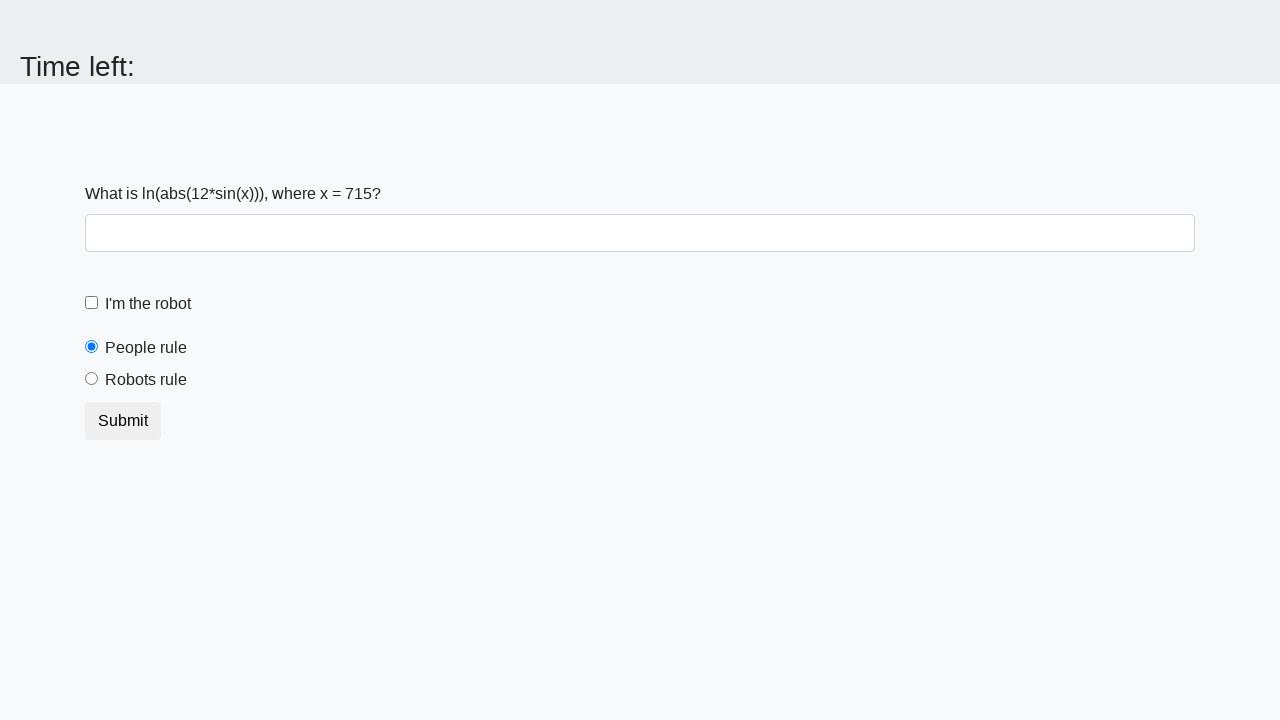

Located the input_value element
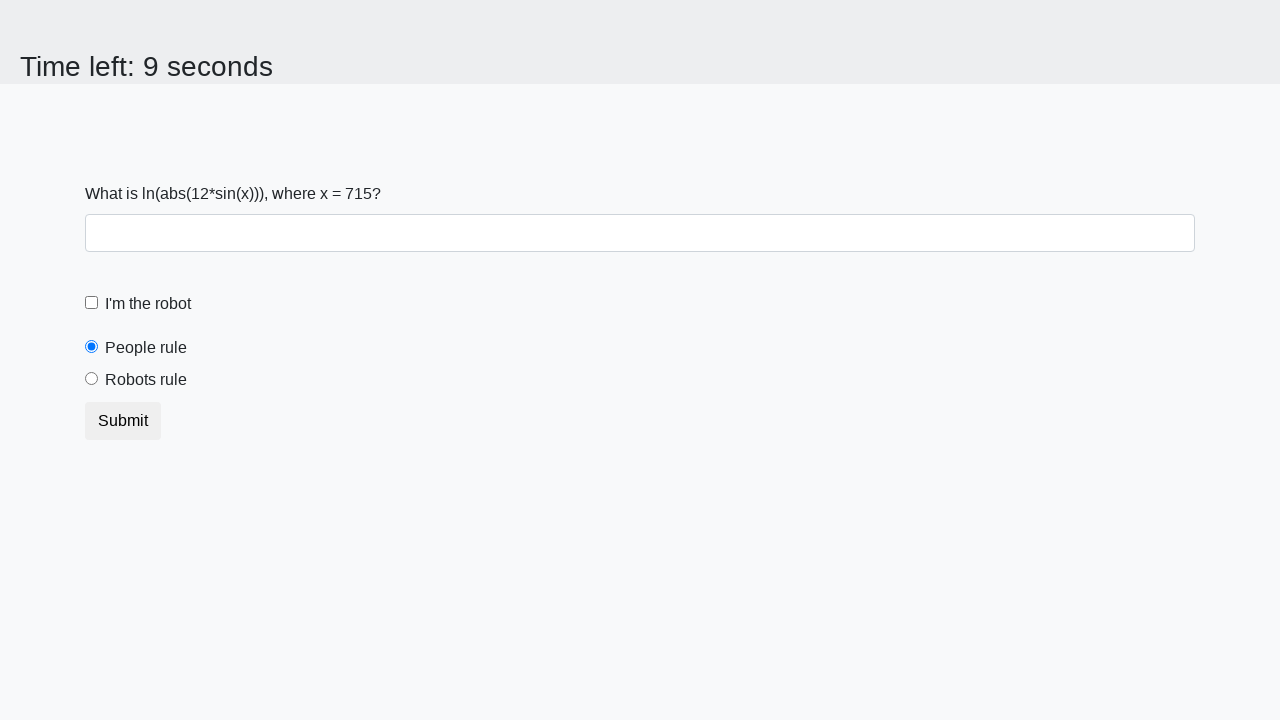

Extracted x value: 715
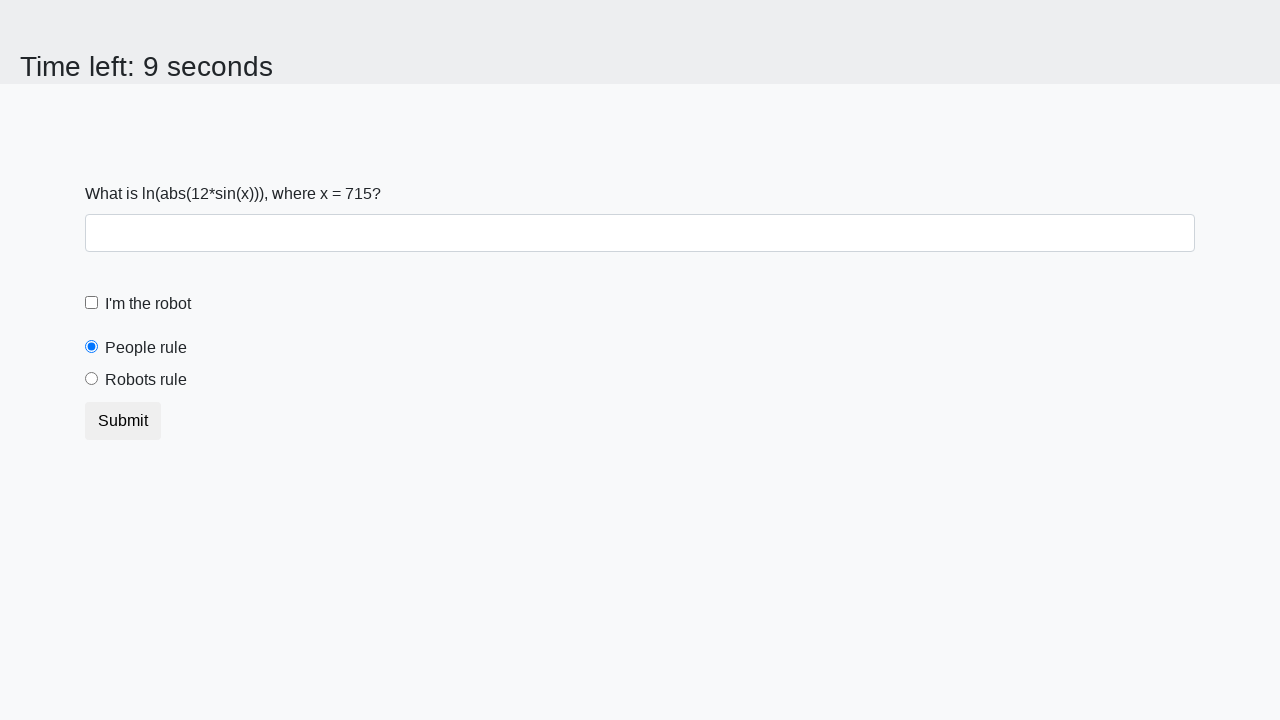

Calculated logarithmic expression result: 2.442945643604887
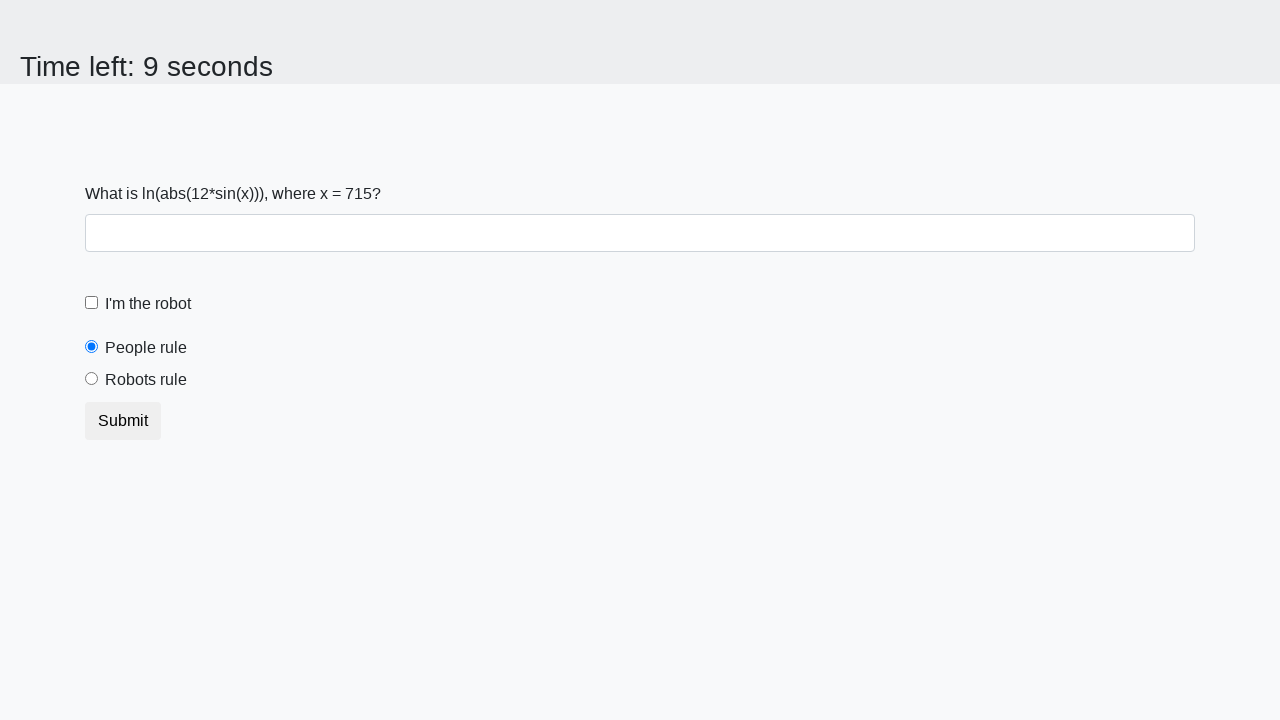

Filled answer field with calculated value: 2.442945643604887 on input#answer
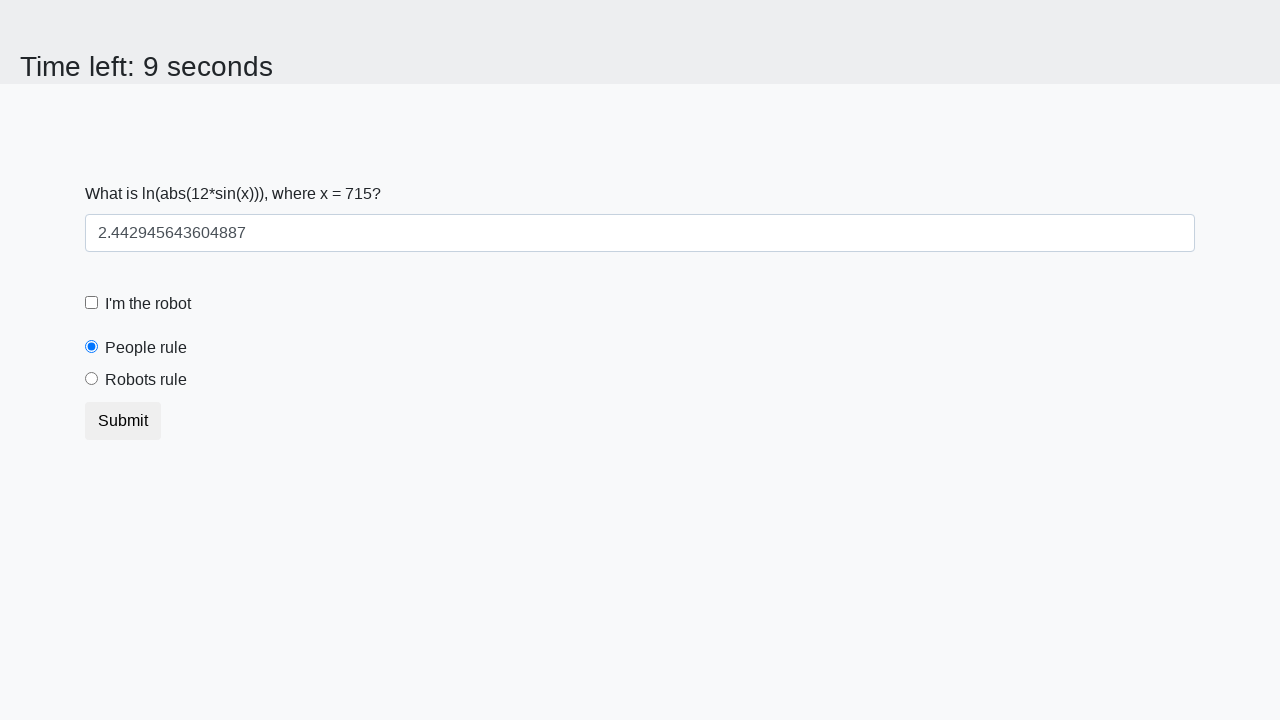

Clicked the robot checkbox at (92, 303) on input#robotCheckbox
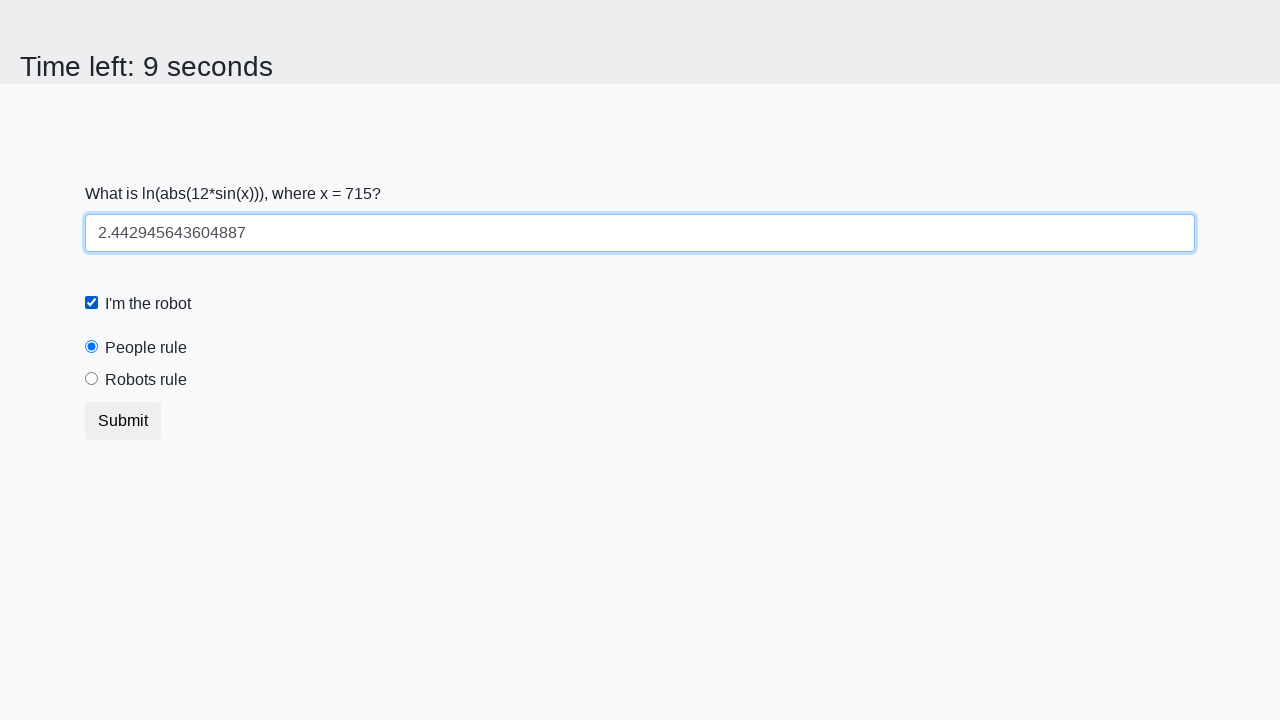

Selected the 'robots rule' radio button at (92, 379) on input#robotsRule
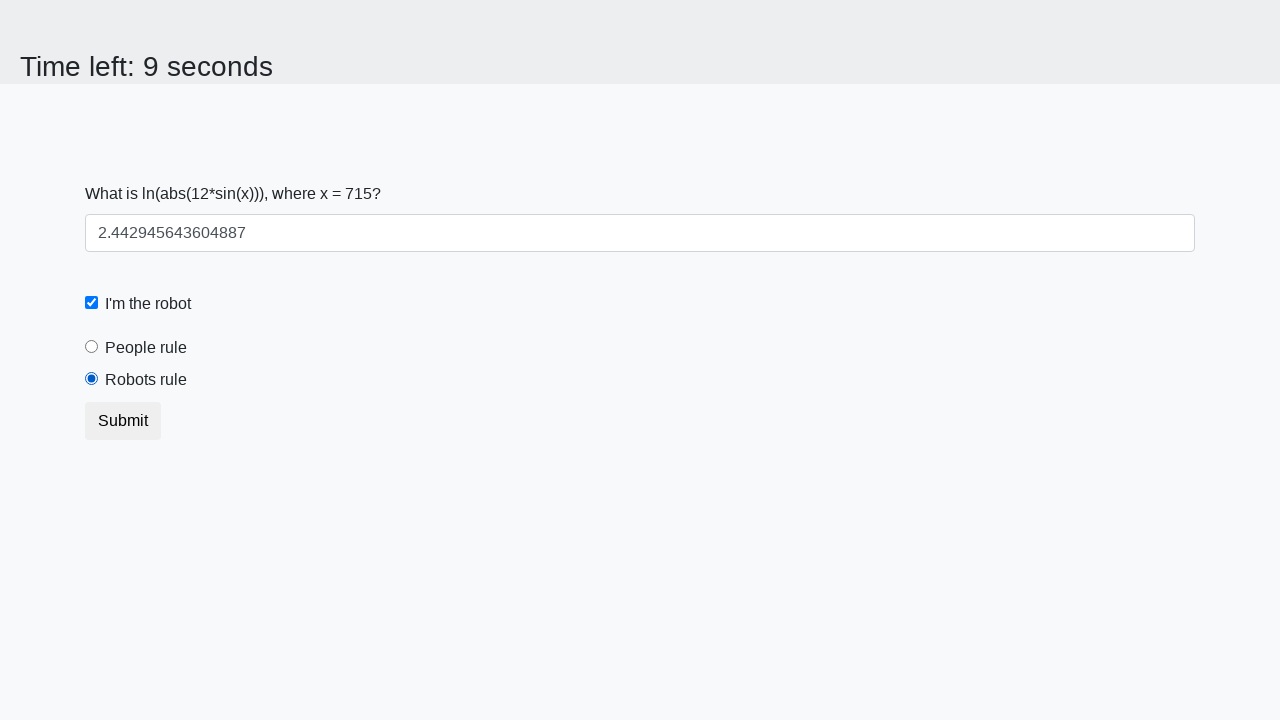

Submitted the form at (123, 421) on button[type='submit']
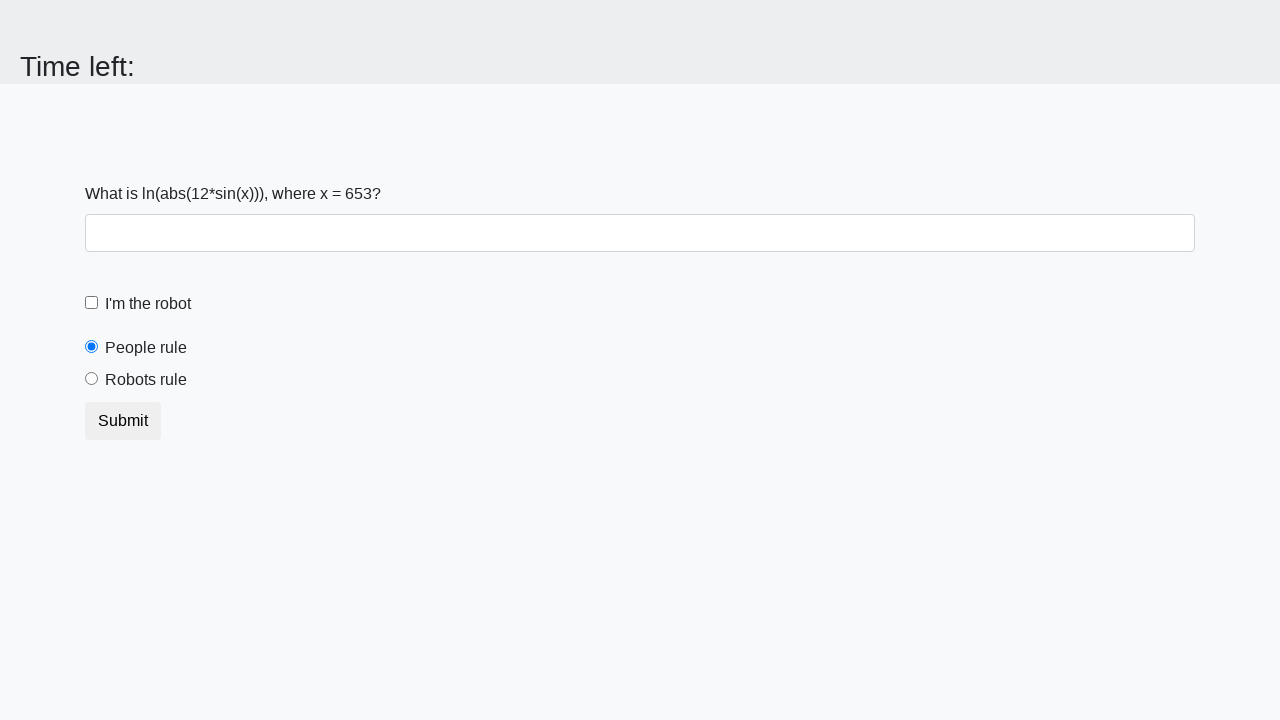

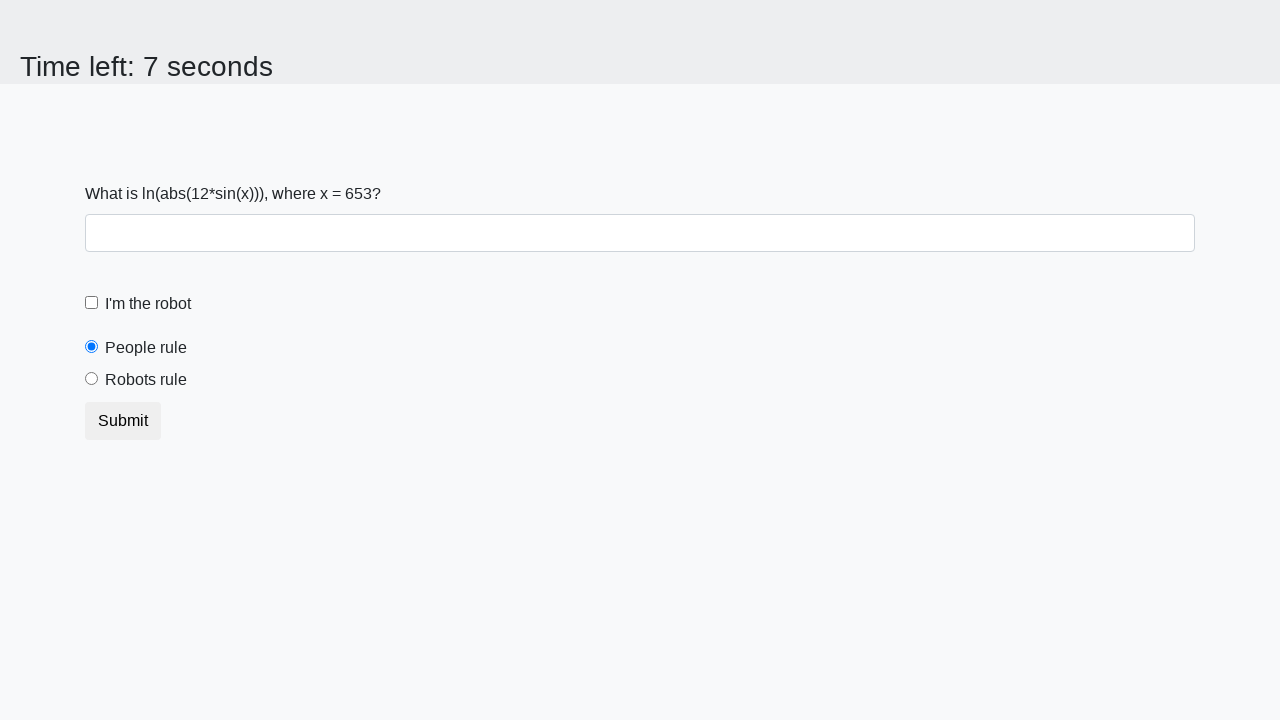